Tests mouse release action after click-and-hold and move operations during drag

Starting URL: https://crossbrowsertesting.github.io/drag-and-drop

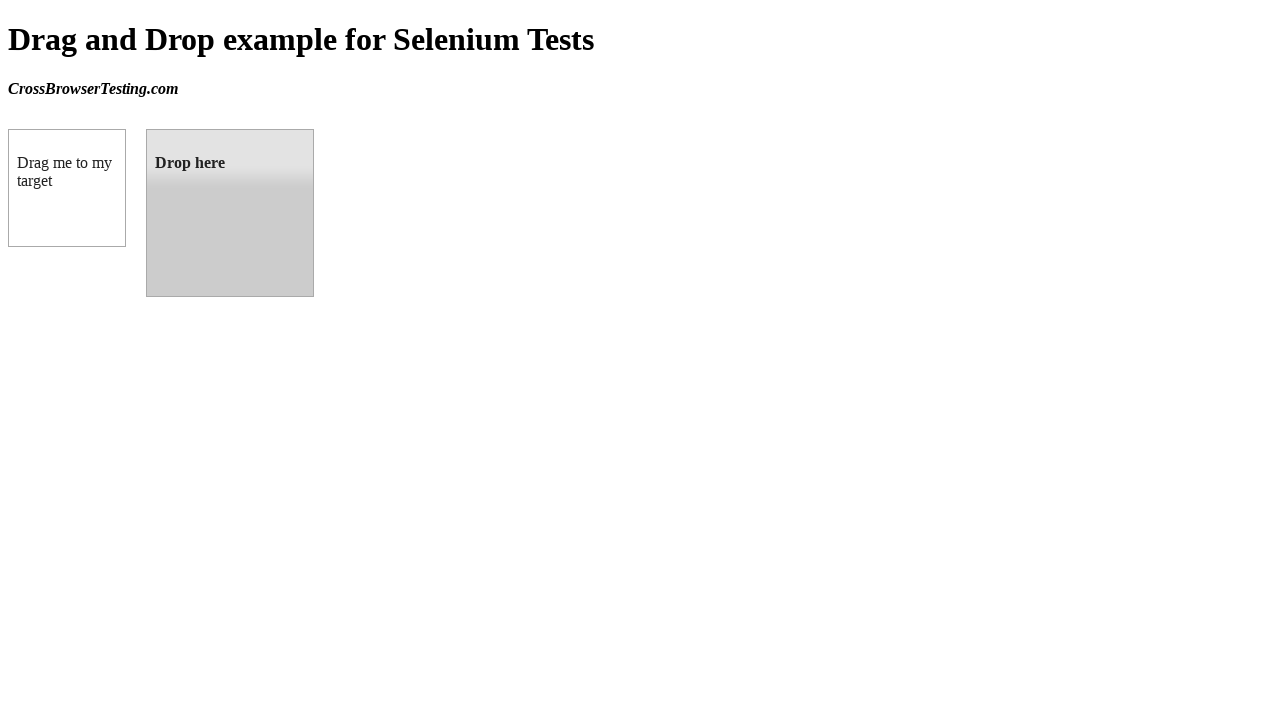

Located source draggable element
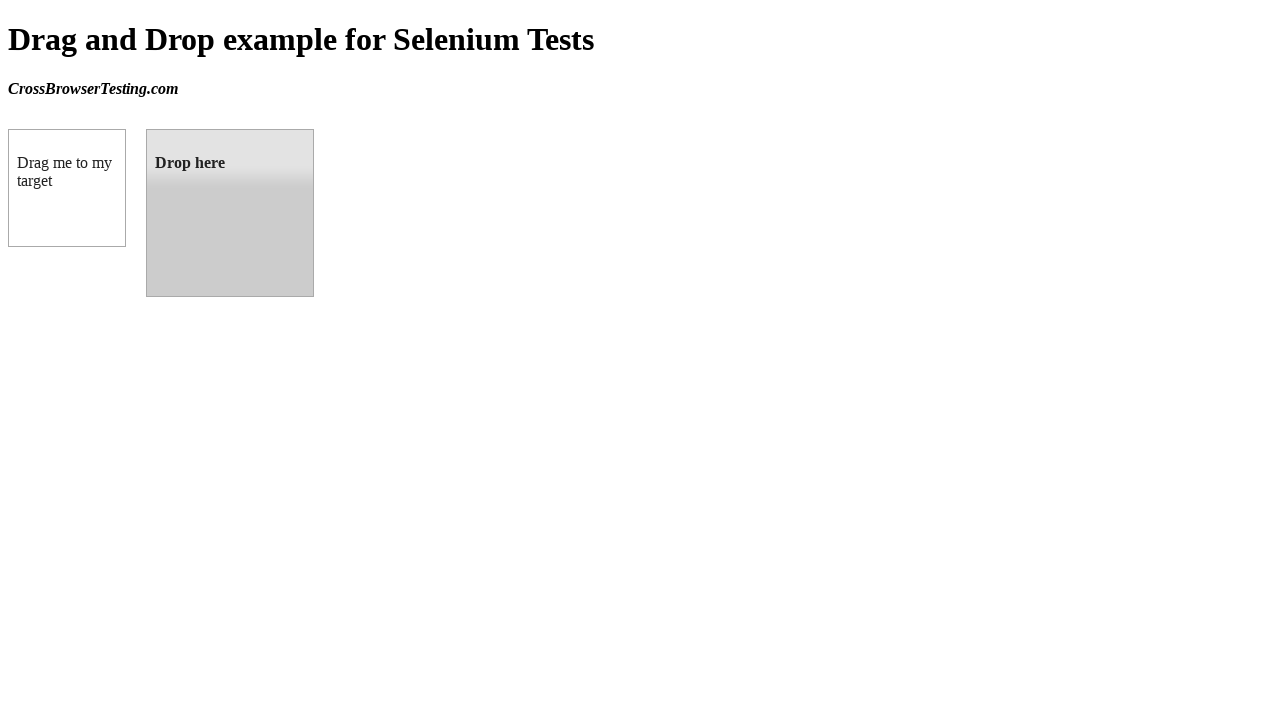

Located target droppable element
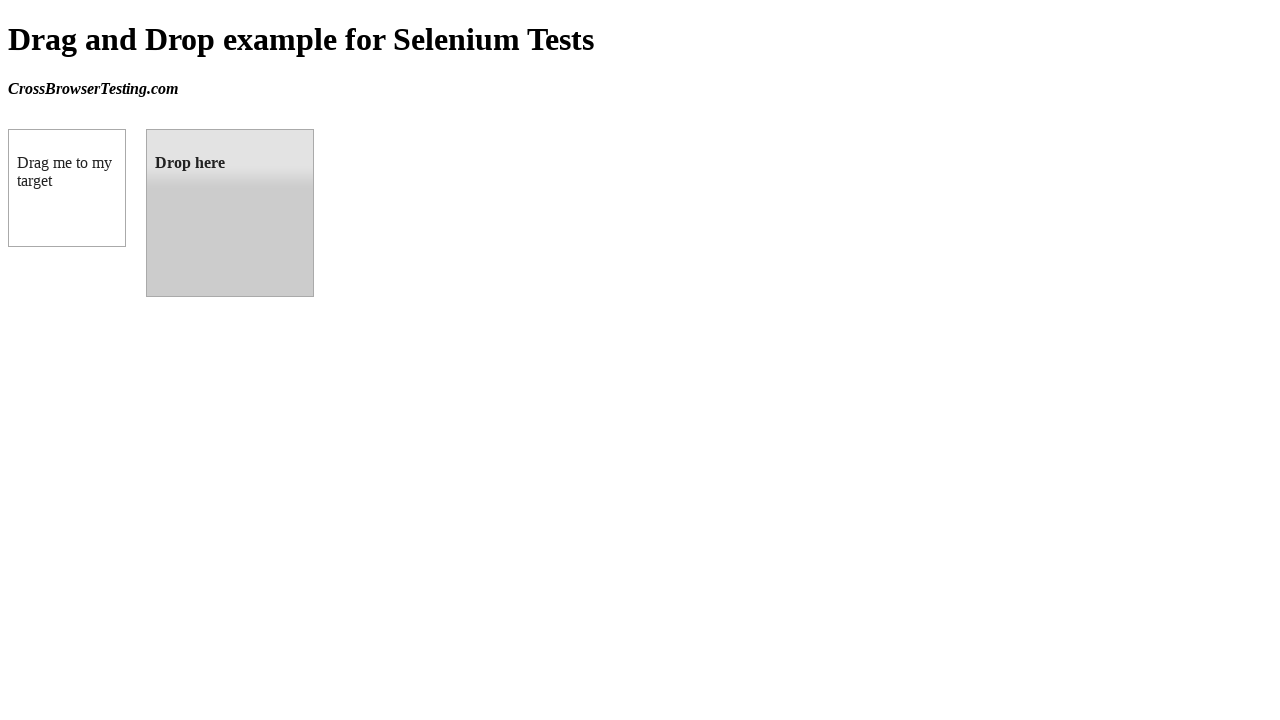

Retrieved bounding box of source element
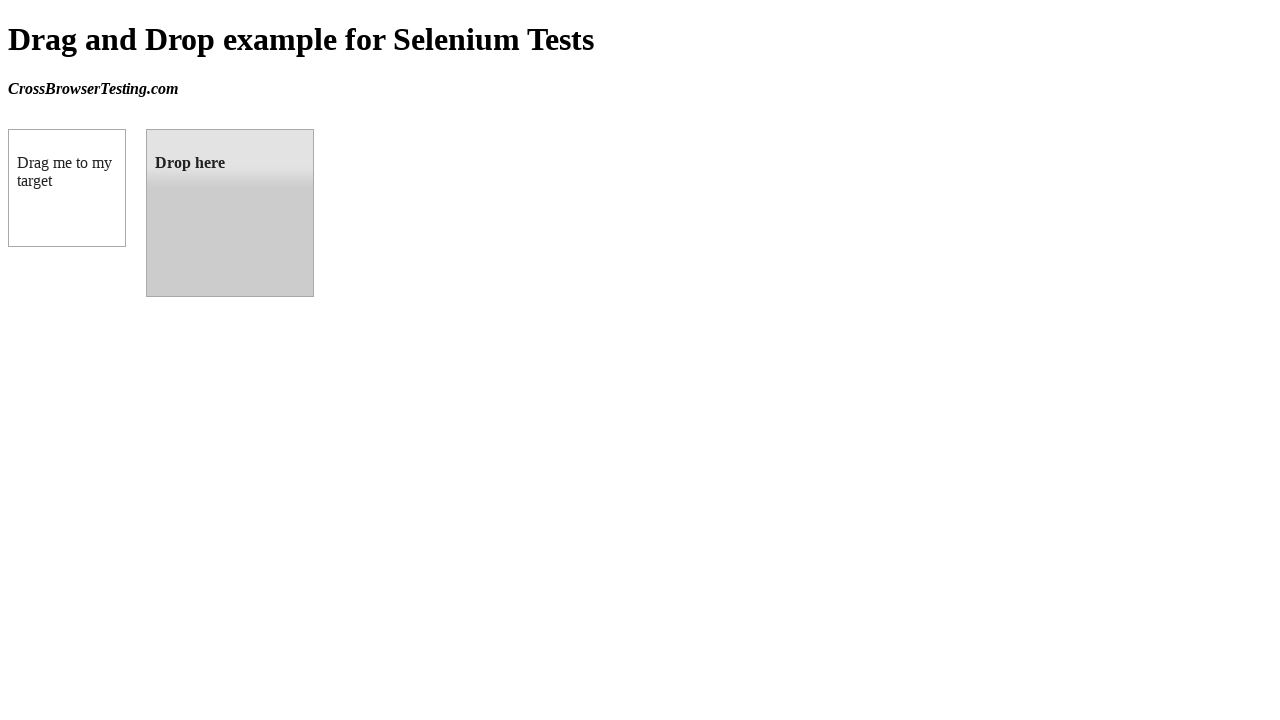

Retrieved bounding box of target element
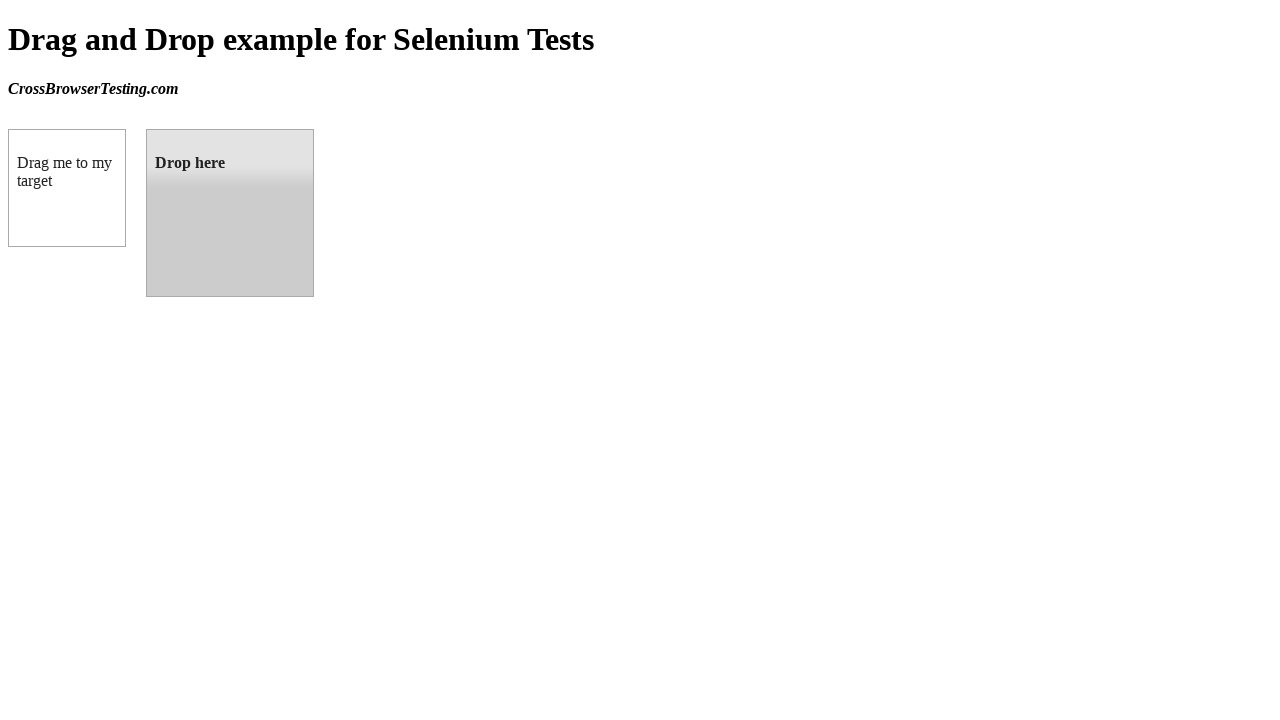

Moved mouse to center of source element at (67, 188)
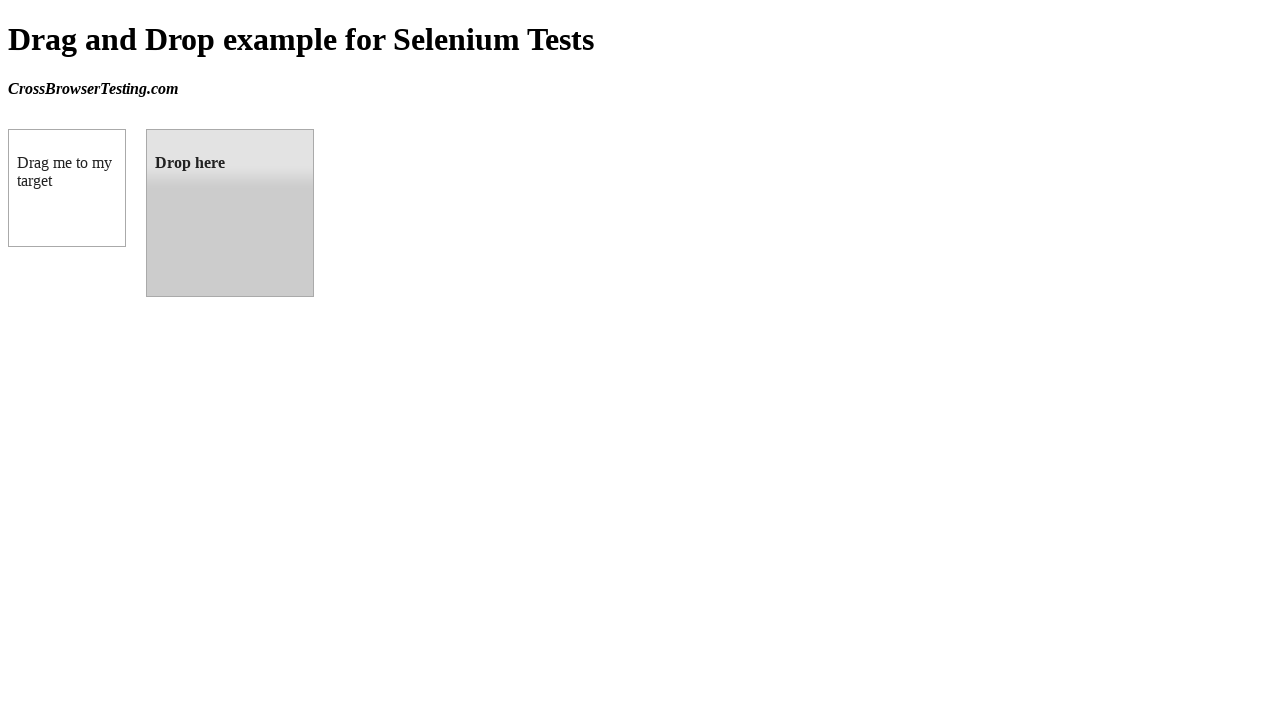

Pressed mouse button down on source element at (67, 188)
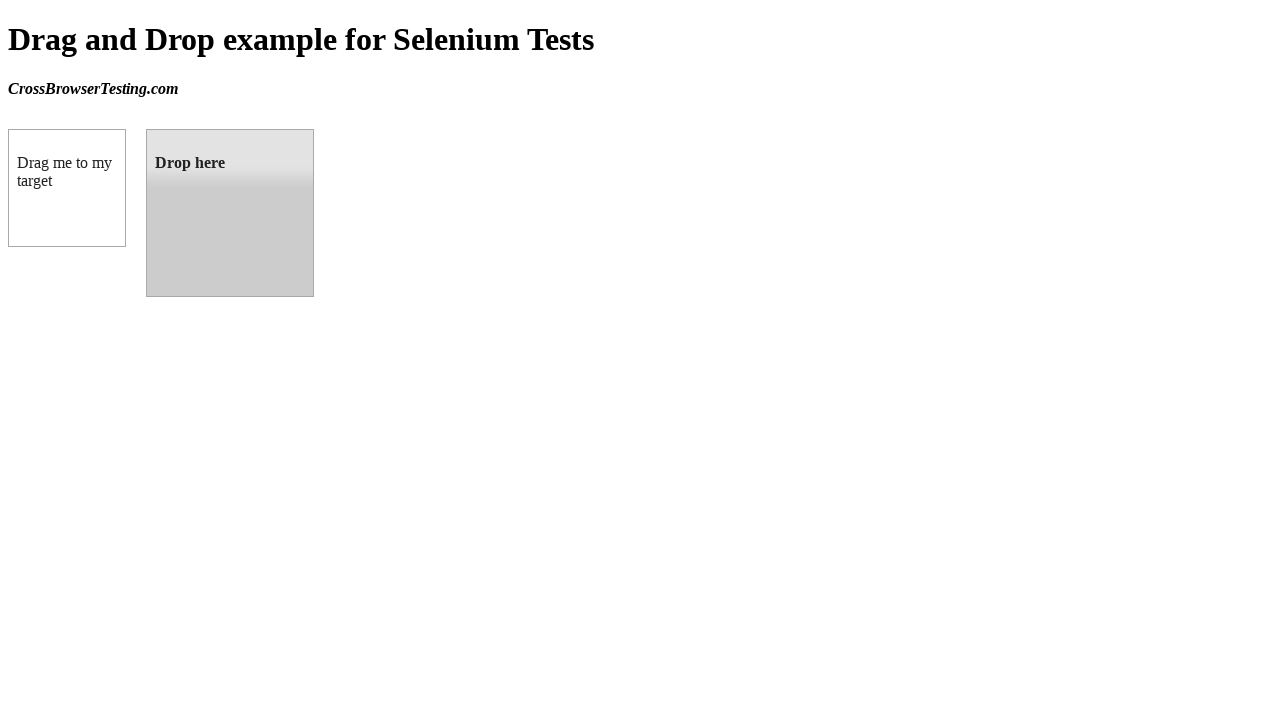

Moved mouse to center of target element while holding button at (230, 213)
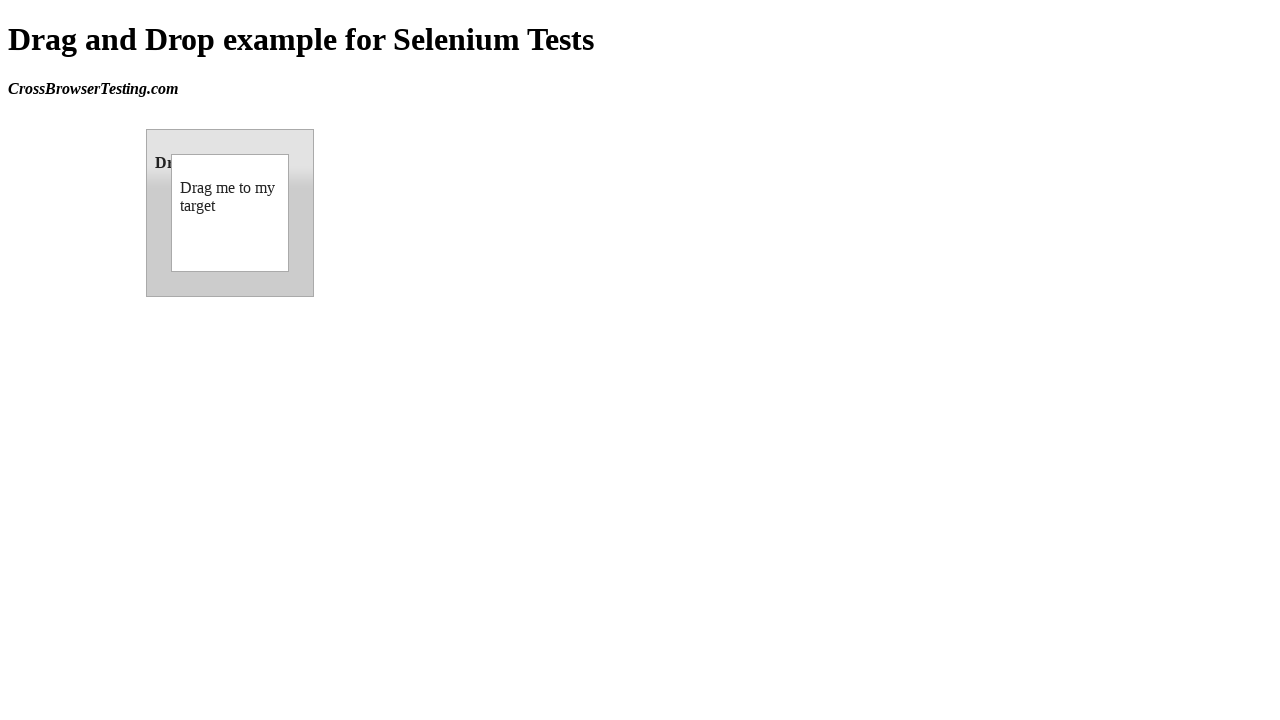

Released mouse button to complete drag and drop operation at (230, 213)
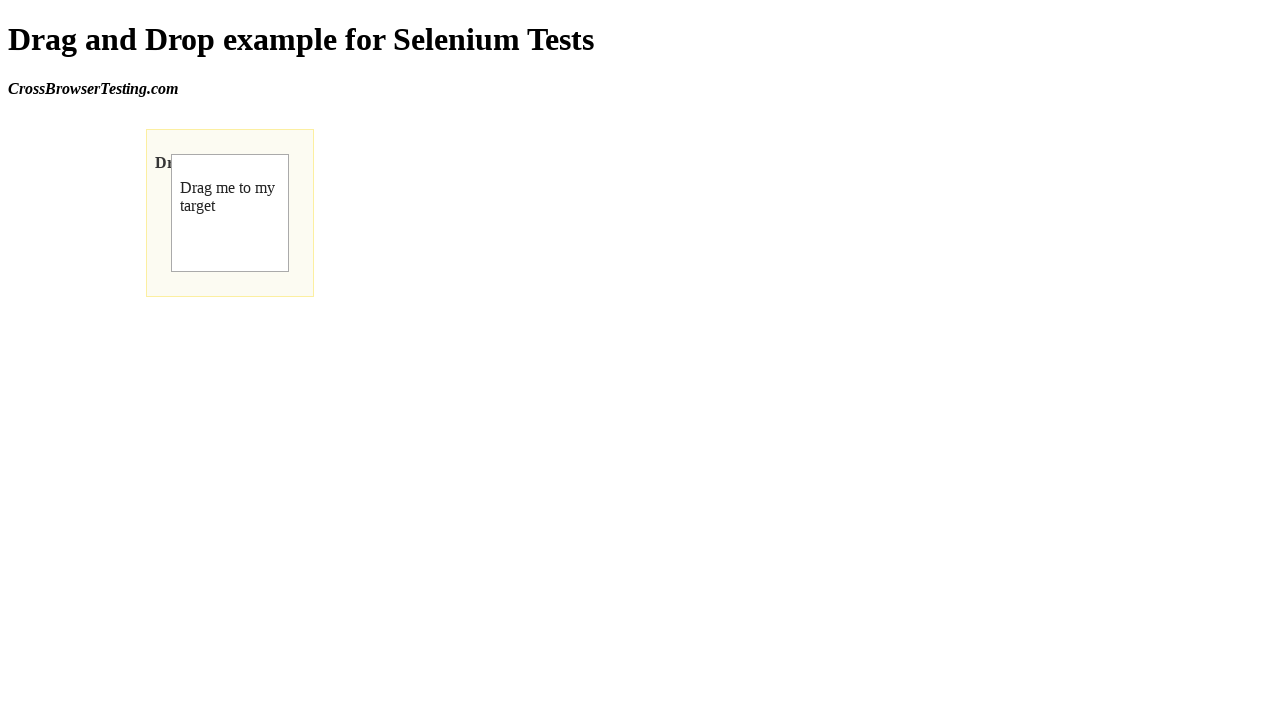

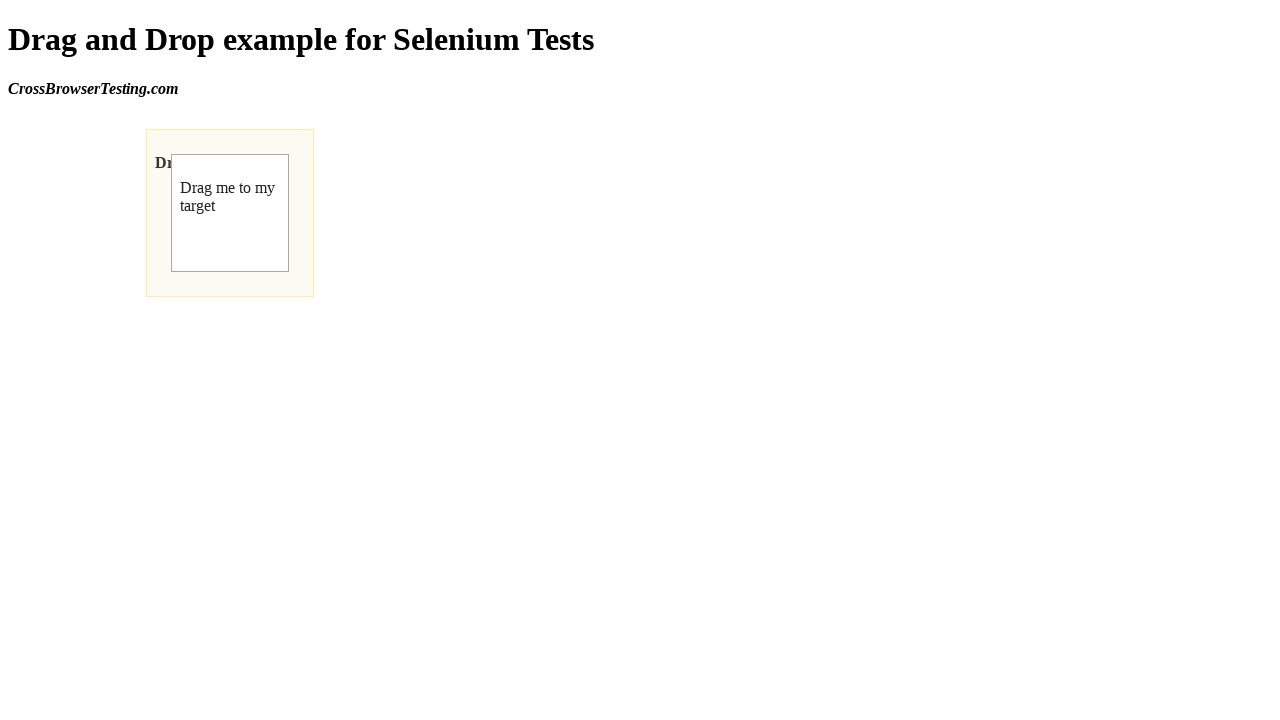